Tests mouse hover functionality by scrolling to the hover element, hovering over it, and clicking the Reload link that appears

Starting URL: https://codenboxautomationlab.com/practice/

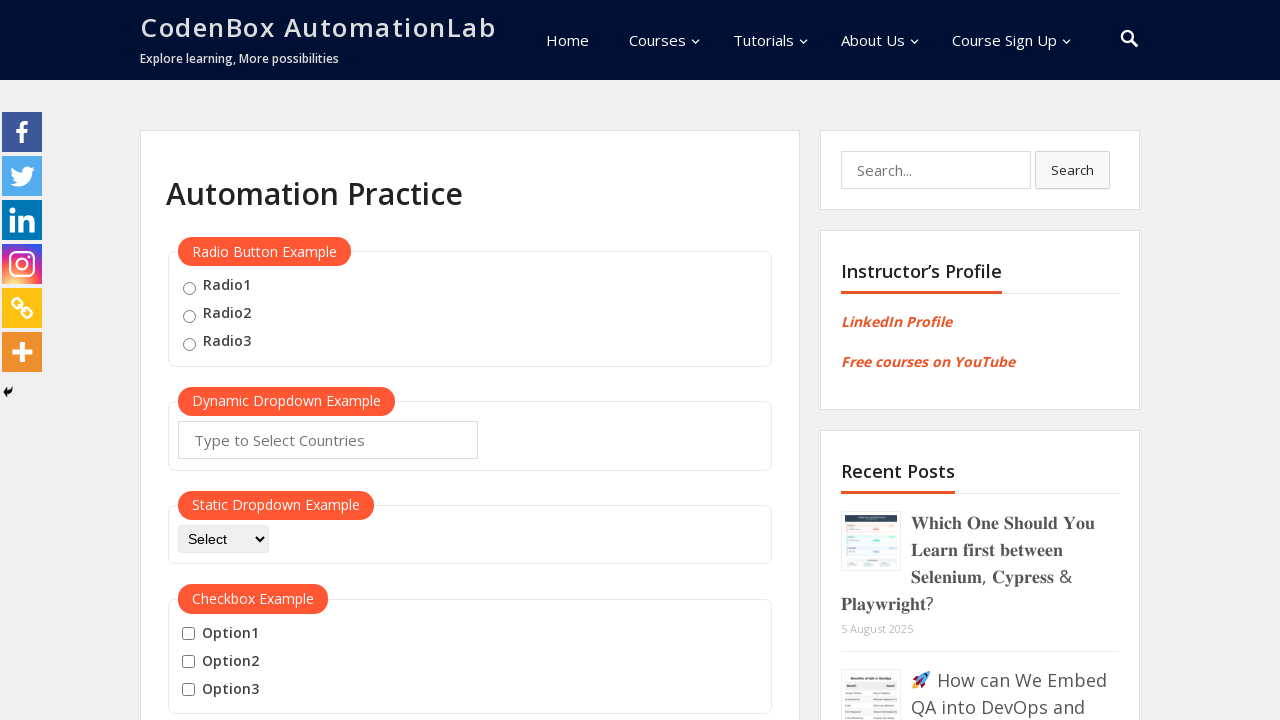

Scrolled down to mouse hover section
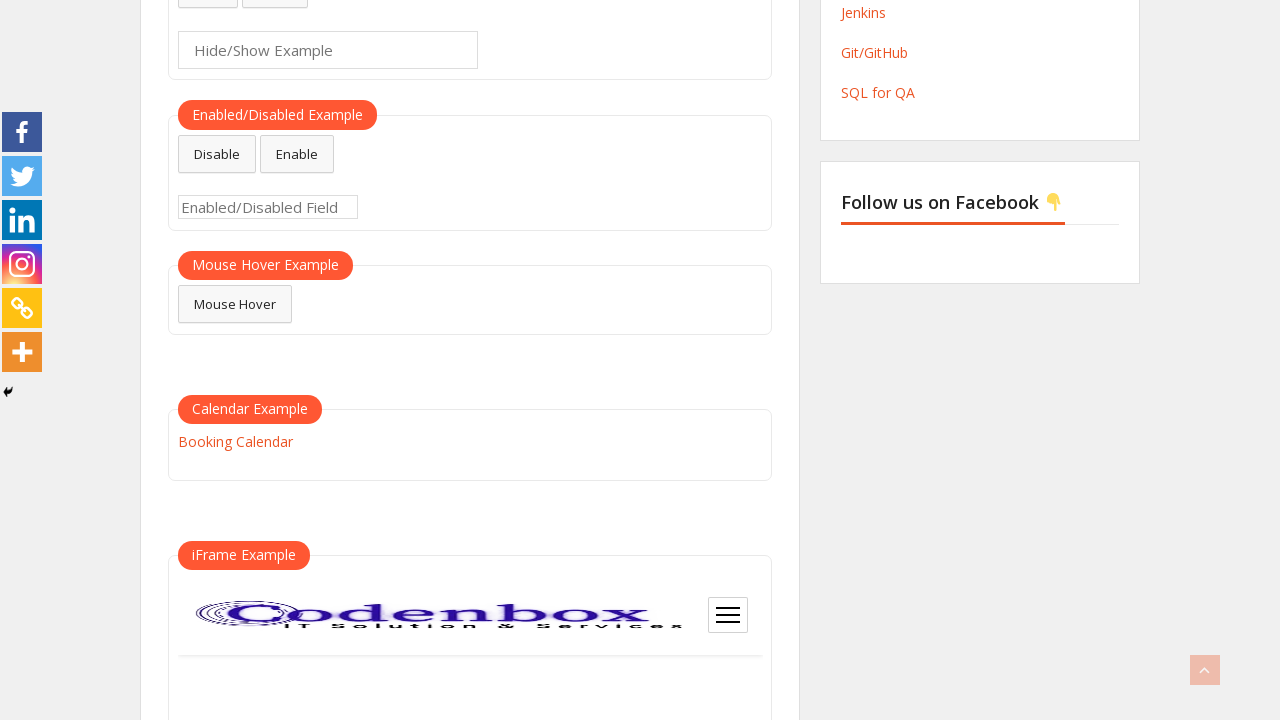

Waited 1000ms for hover element to be ready
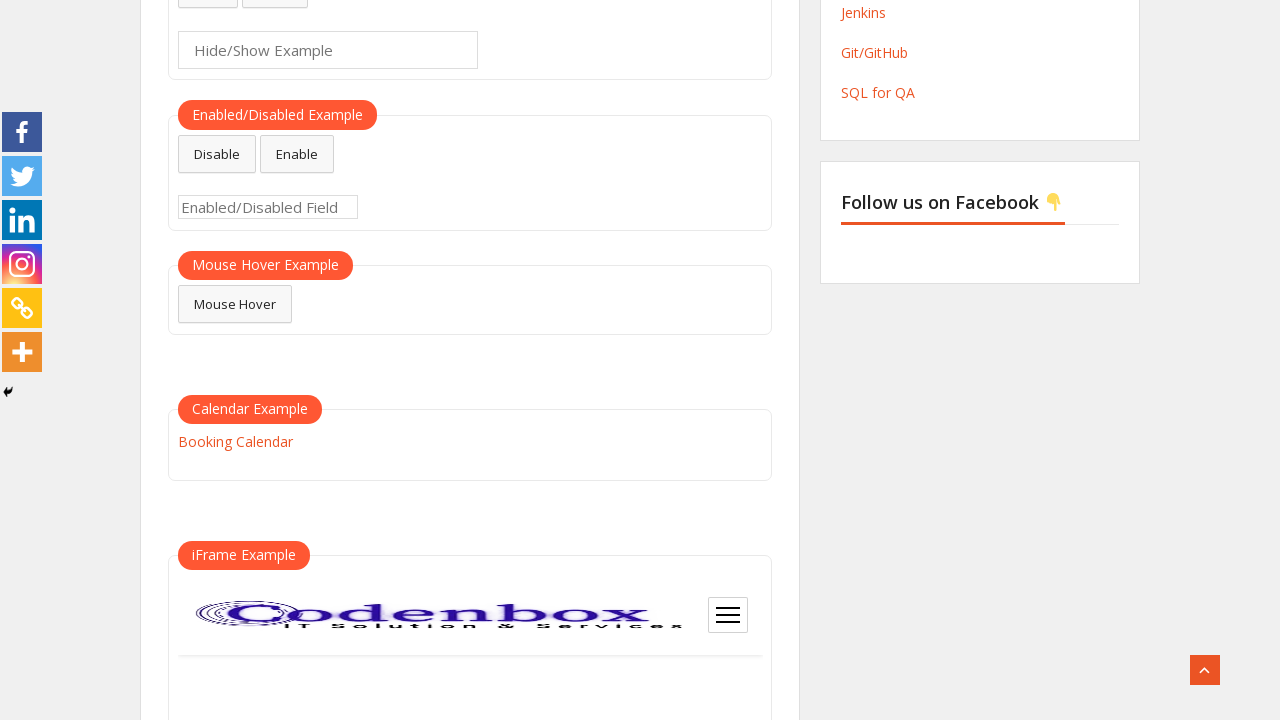

Hovered over the mouse hover element at (235, 304) on #mousehover
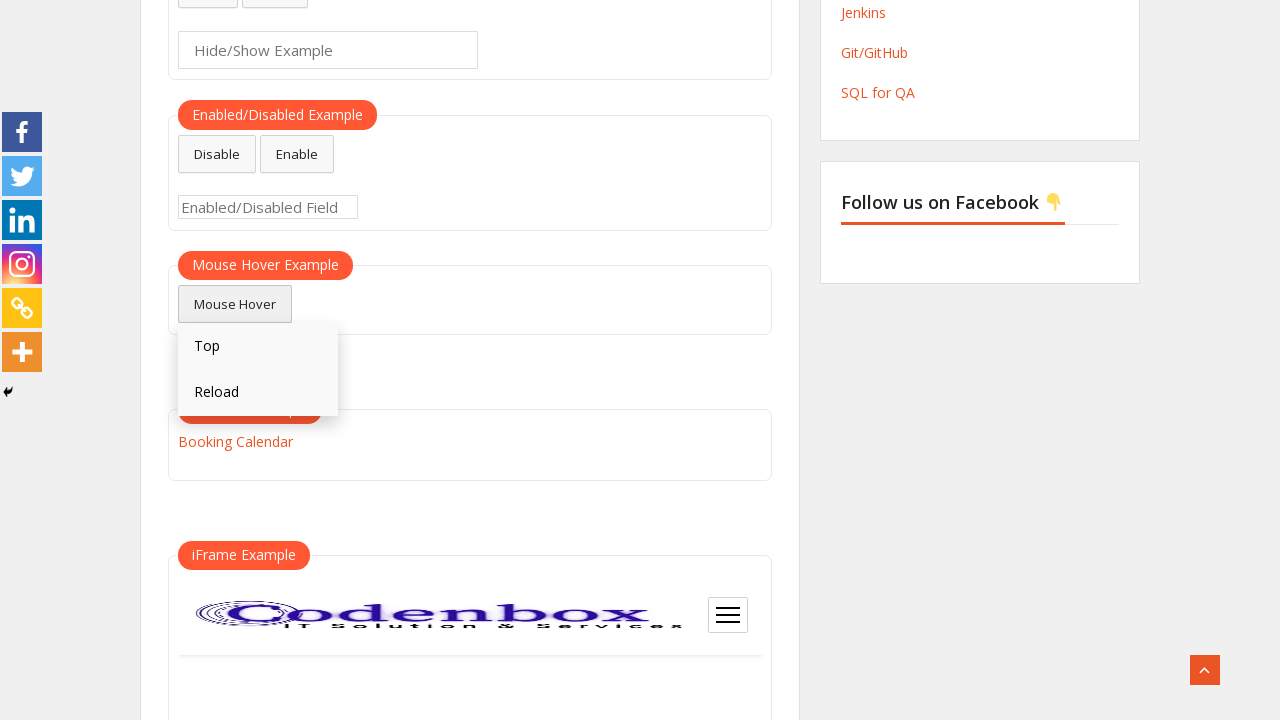

Clicked the Reload link that appeared on hover at (258, 393) on text=Reload
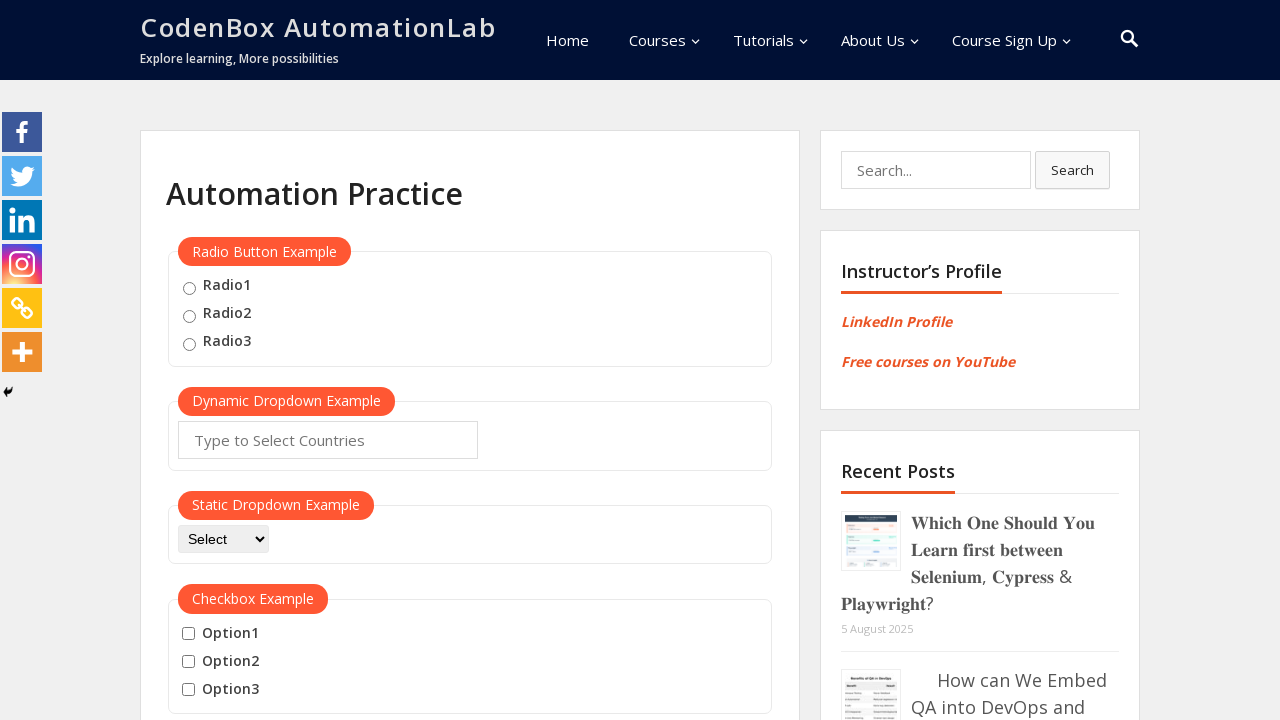

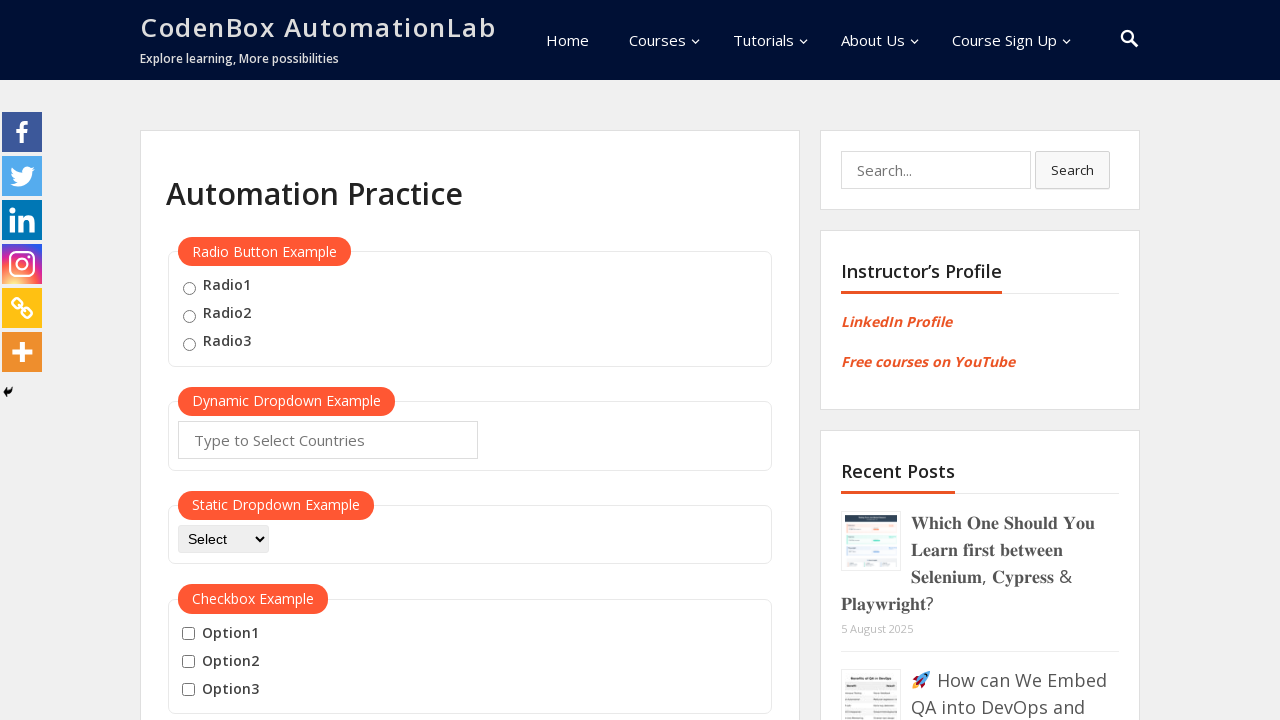